Tests adding a product to the shopping cart by clicking the buy button for a teddy bear and verifying the cart count increases

Starting URL: https://jupiter.cloud.planittesting.com/#/shop

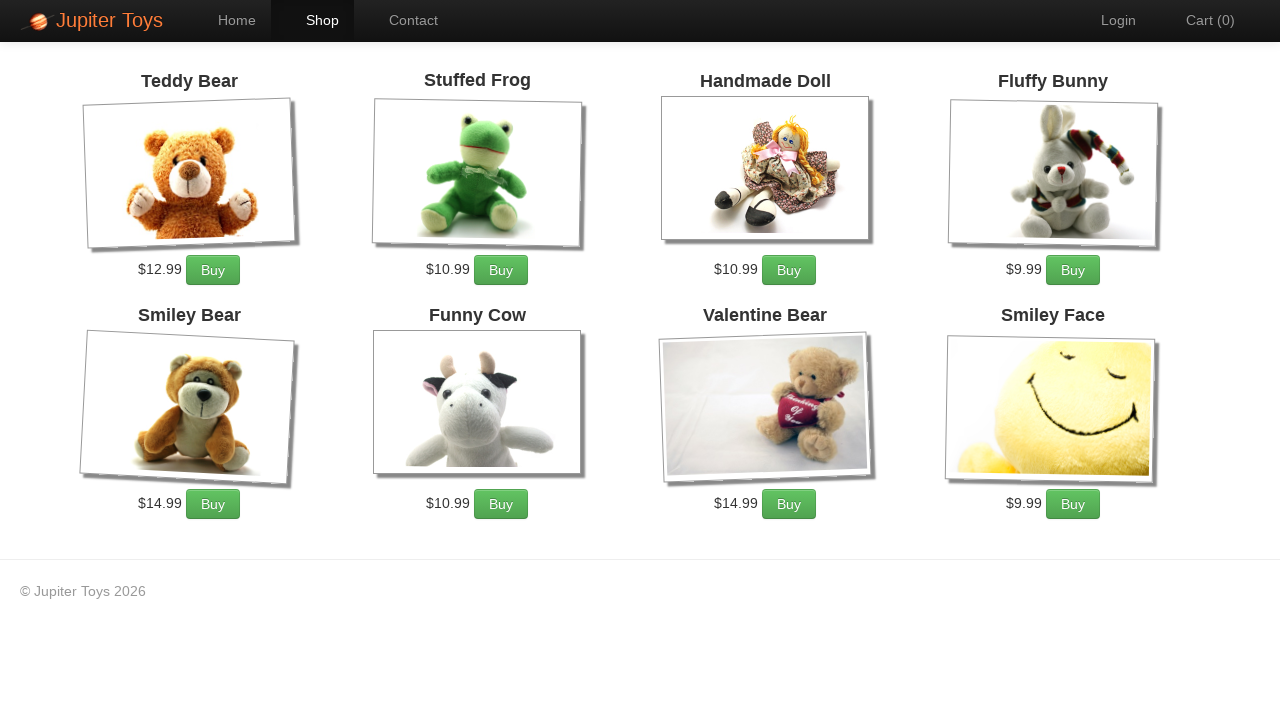

Waited for products section to load
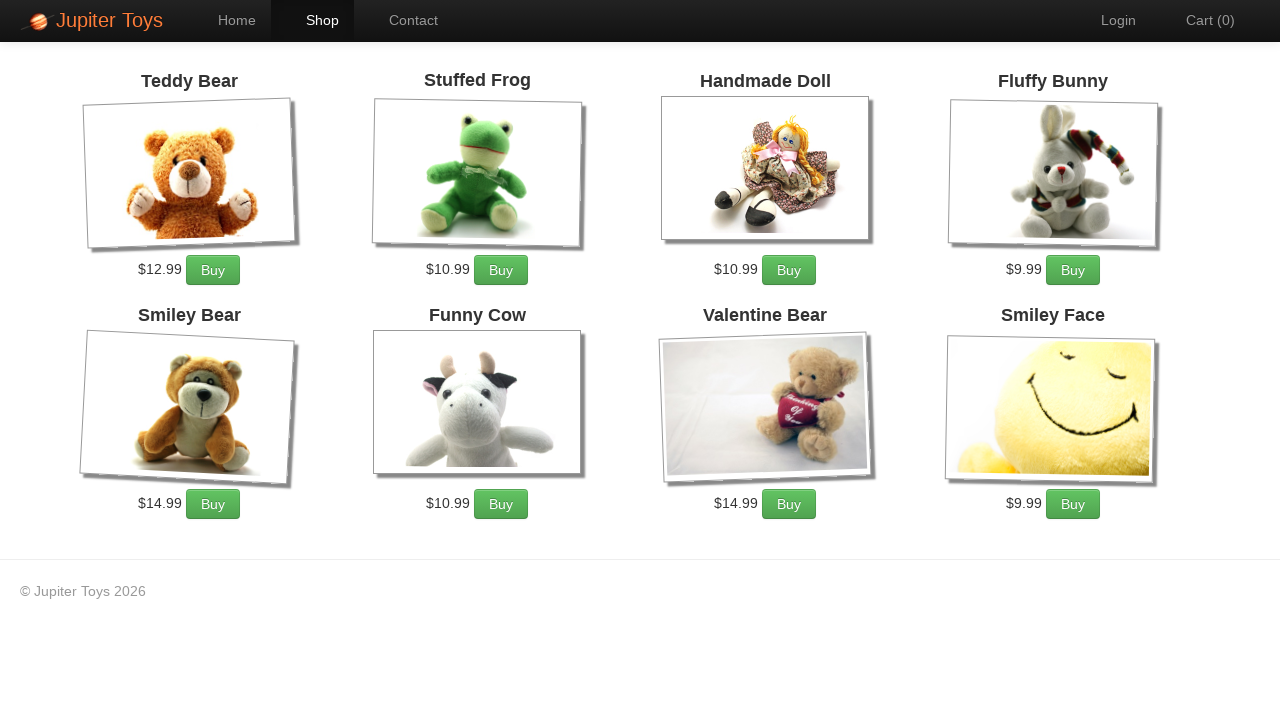

Located teddy bear product element
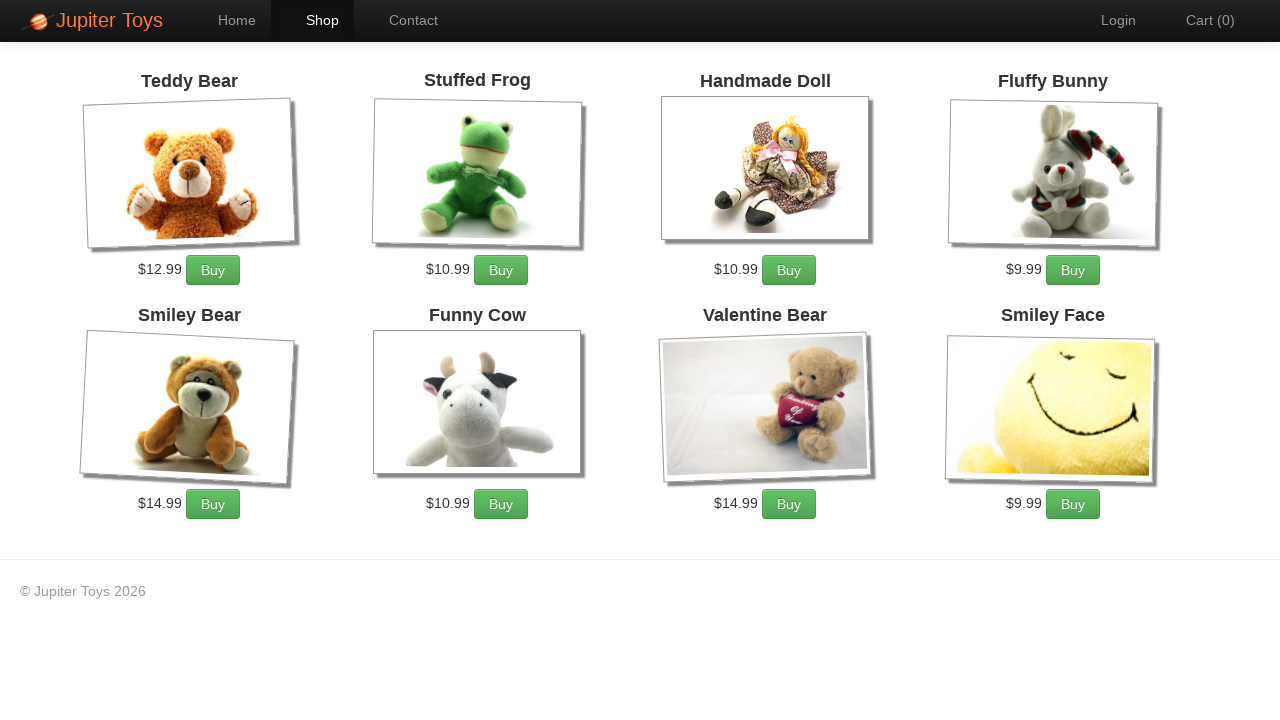

Located buy button for teddy bear product
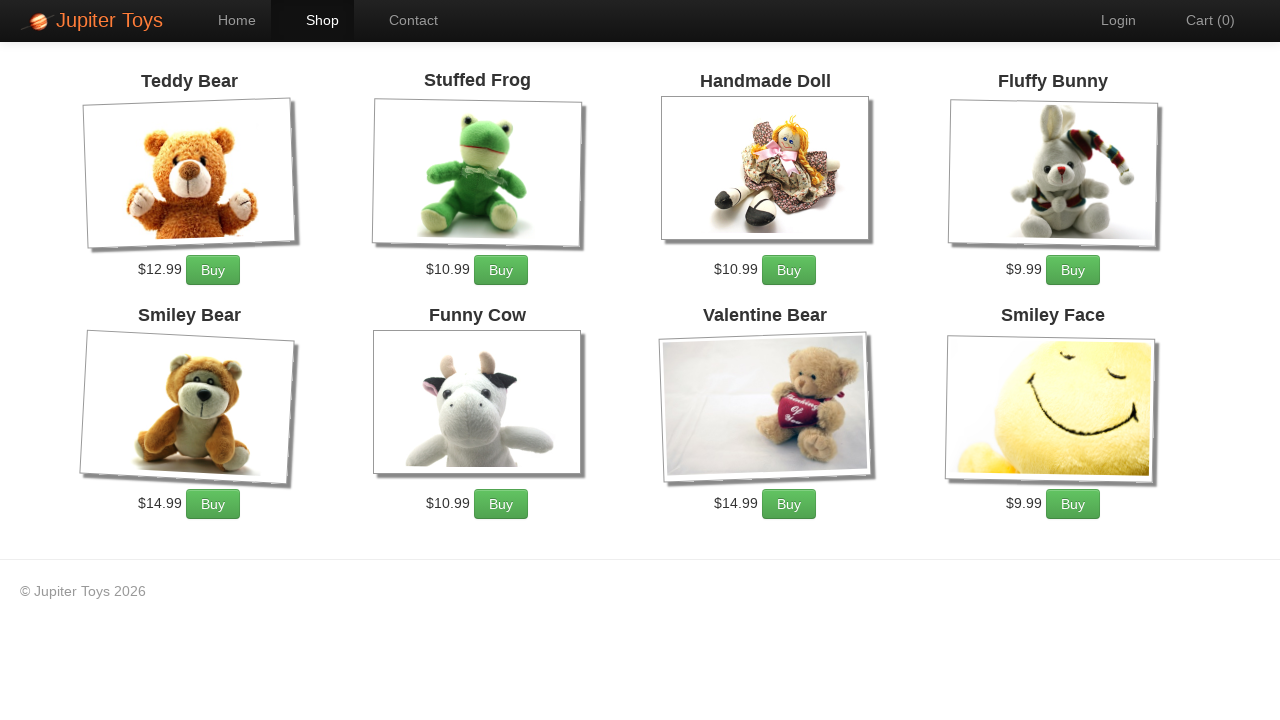

Clicked buy button to add teddy bear to cart at (213, 270) on #product-1 >> .btn-success
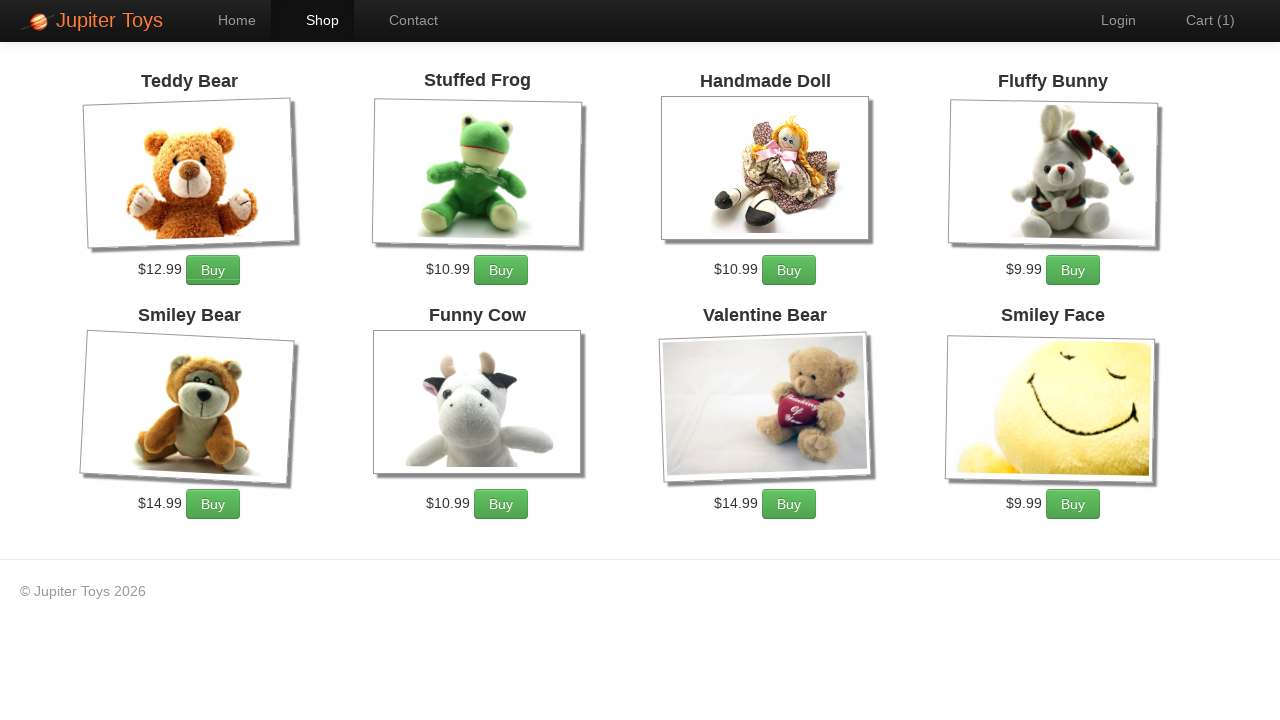

Waited 500ms for cart to update
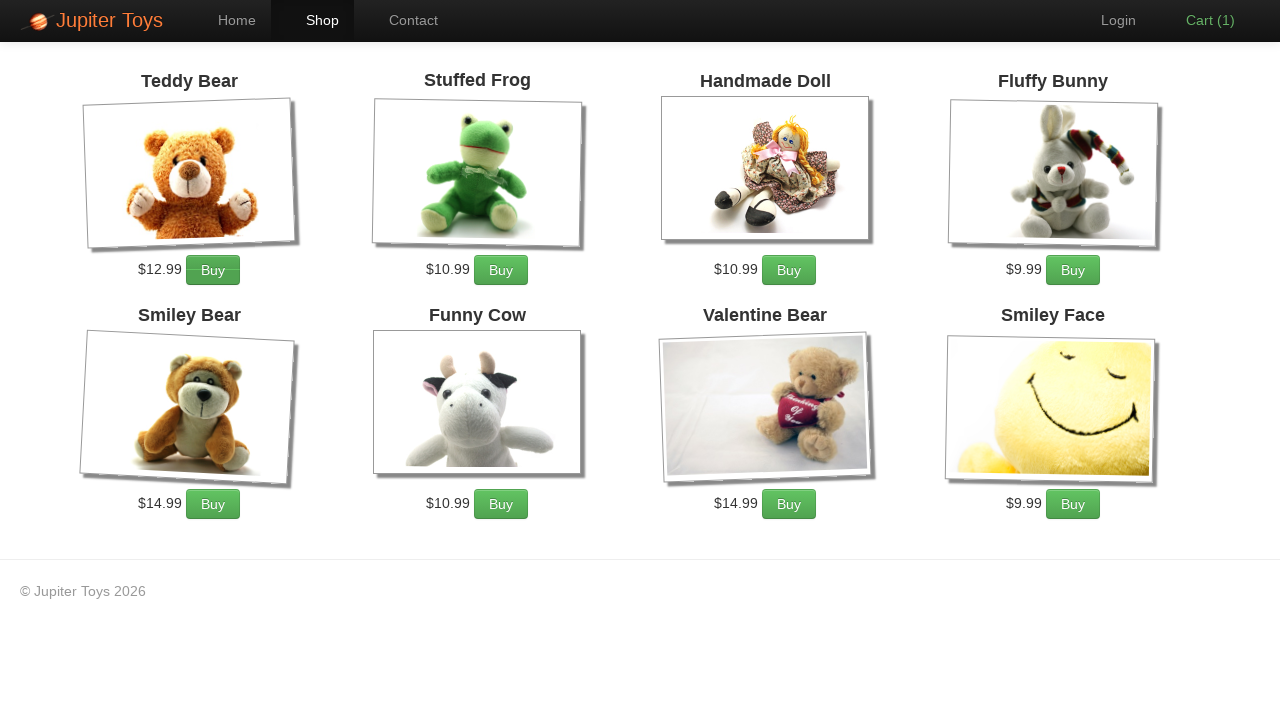

Located cart count element in navigation
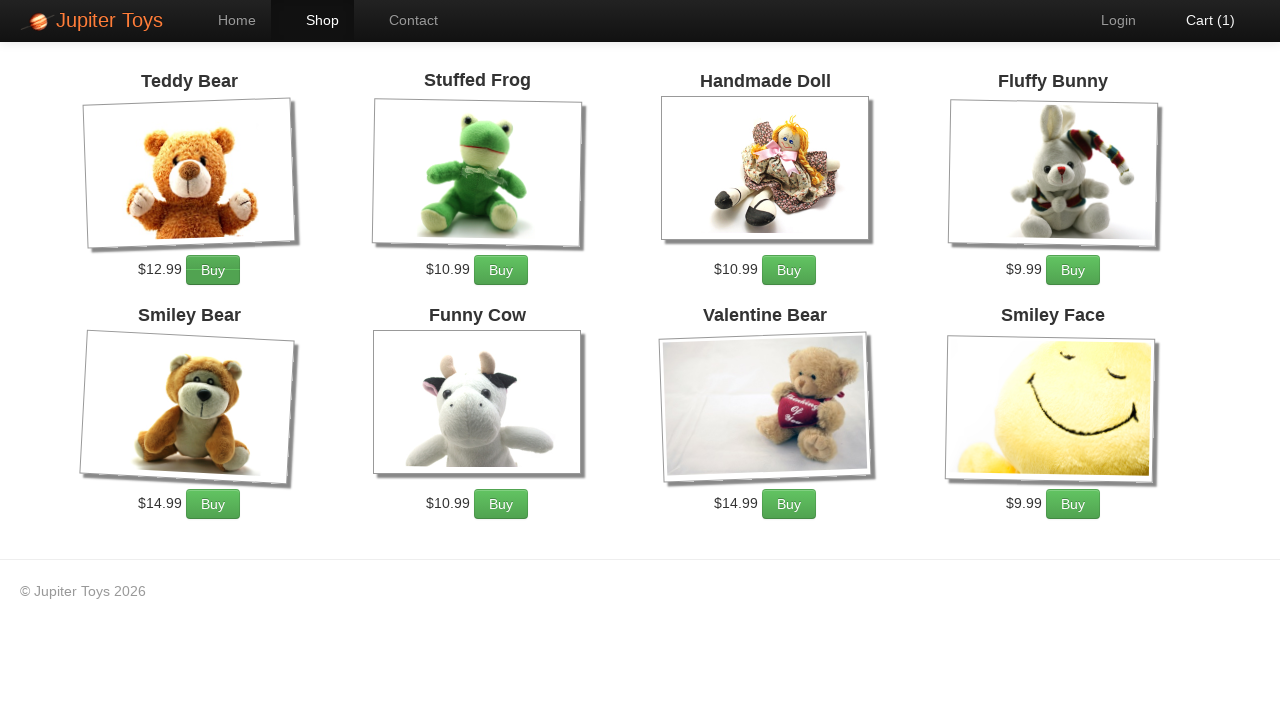

Retrieved cart count text: 1
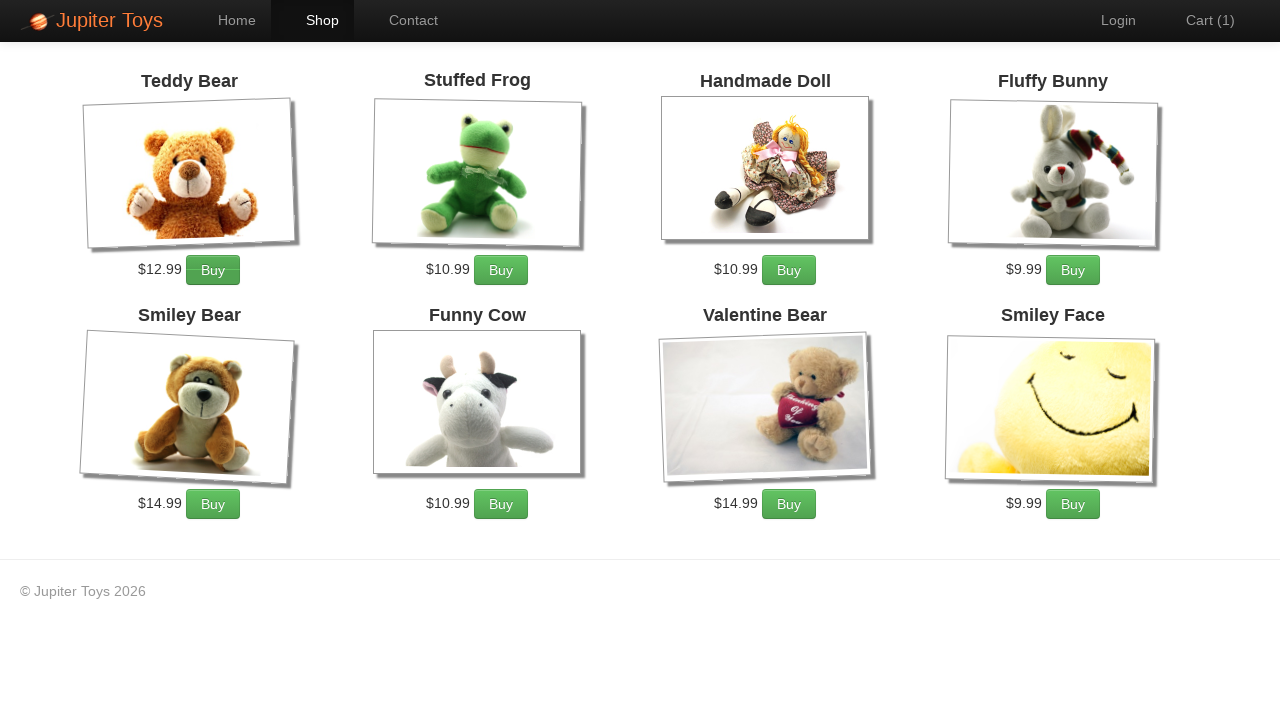

Verified cart count is greater than 0 - test passed
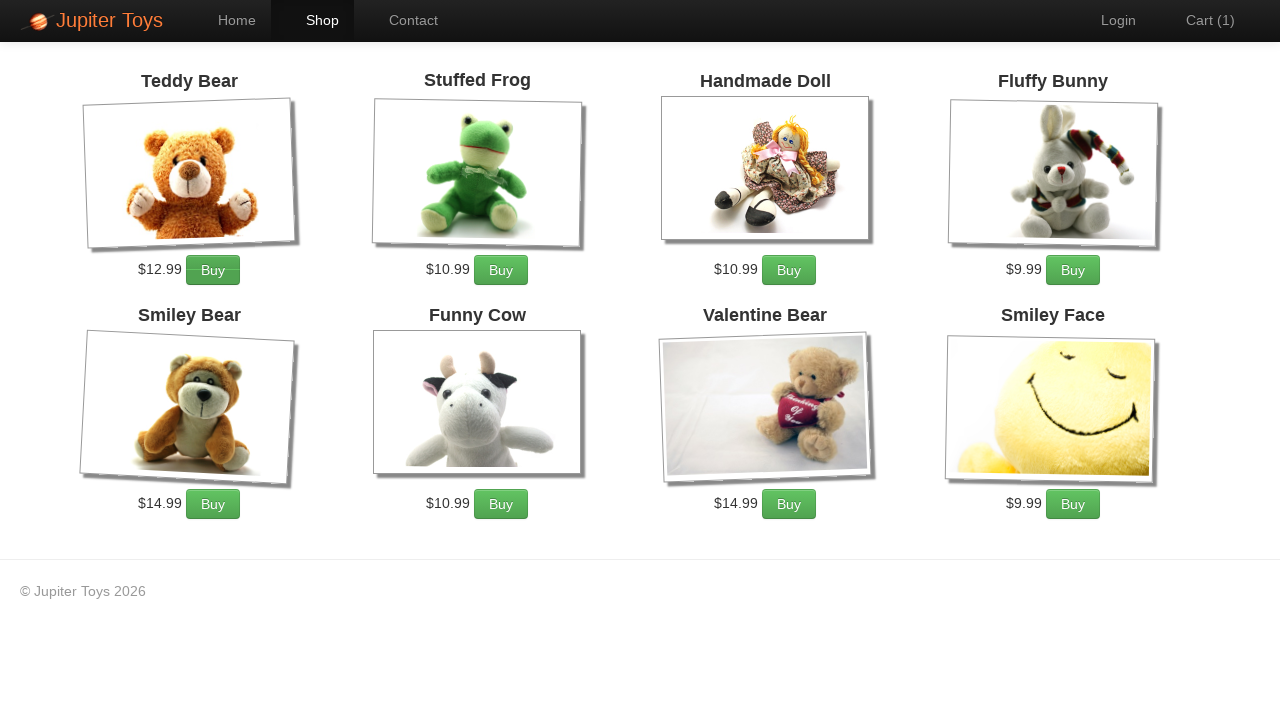

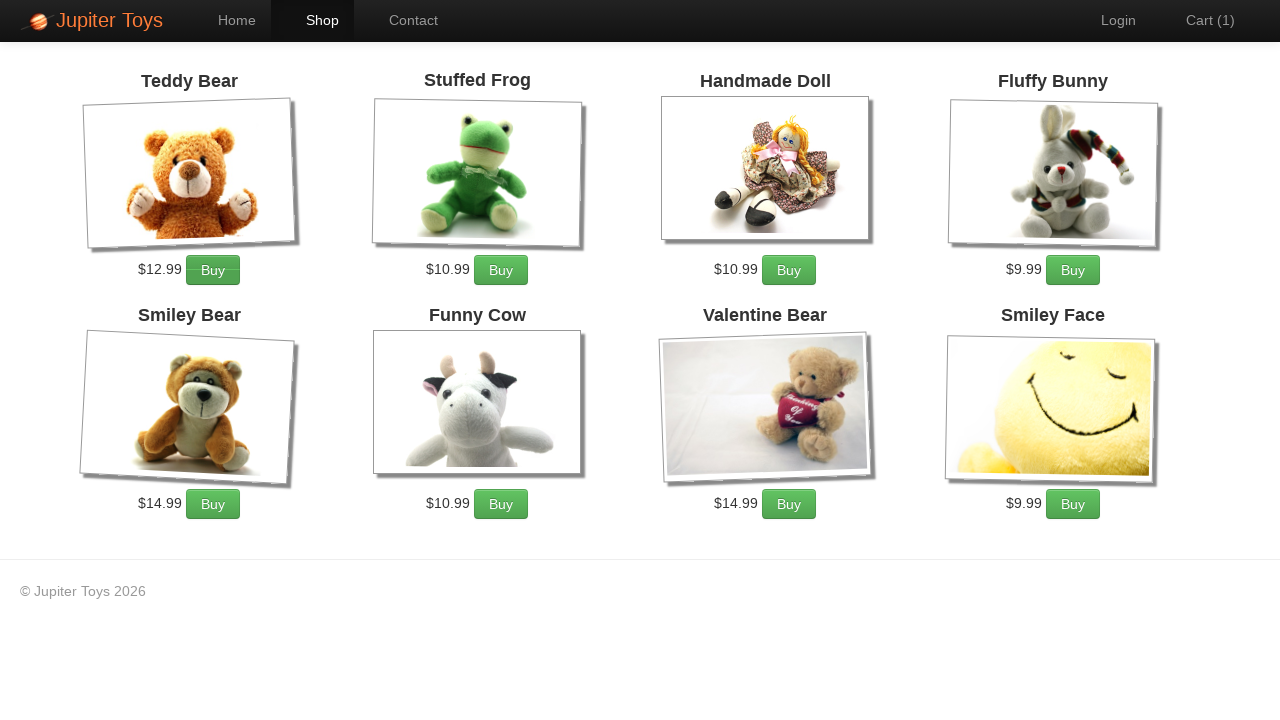